Tests handling confirmation dialog and accepting it with message logging

Starting URL: https://zimaev.github.io/dialog/

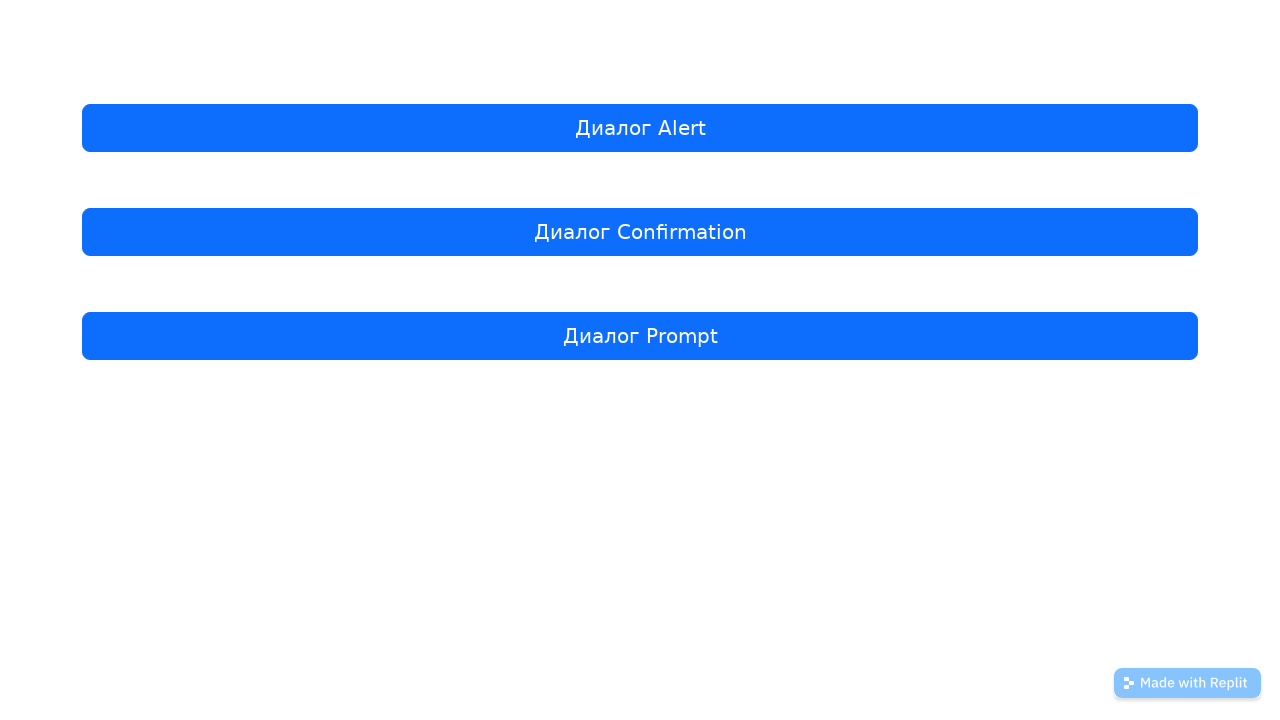

Set up dialog handler to accept confirmation dialogs
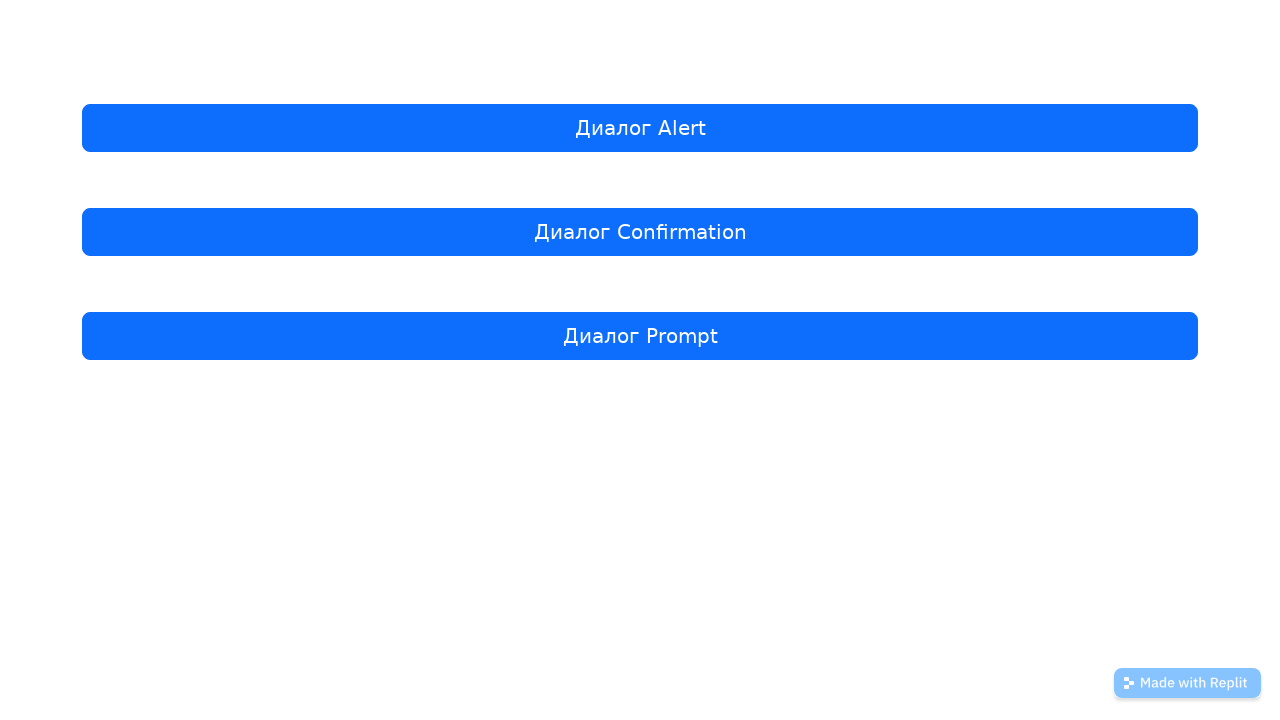

Clicked Confirmation dialog button at (640, 232) on internal:role=button[name="Диалог Confirmation"i]
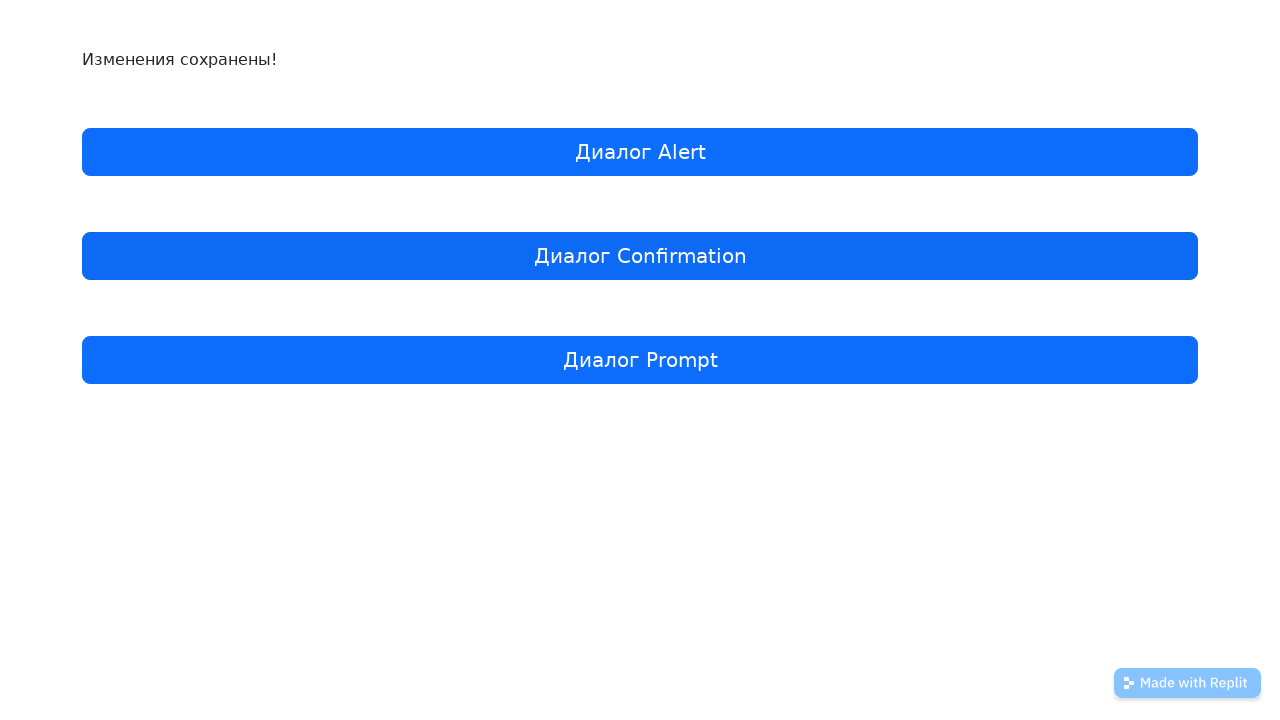

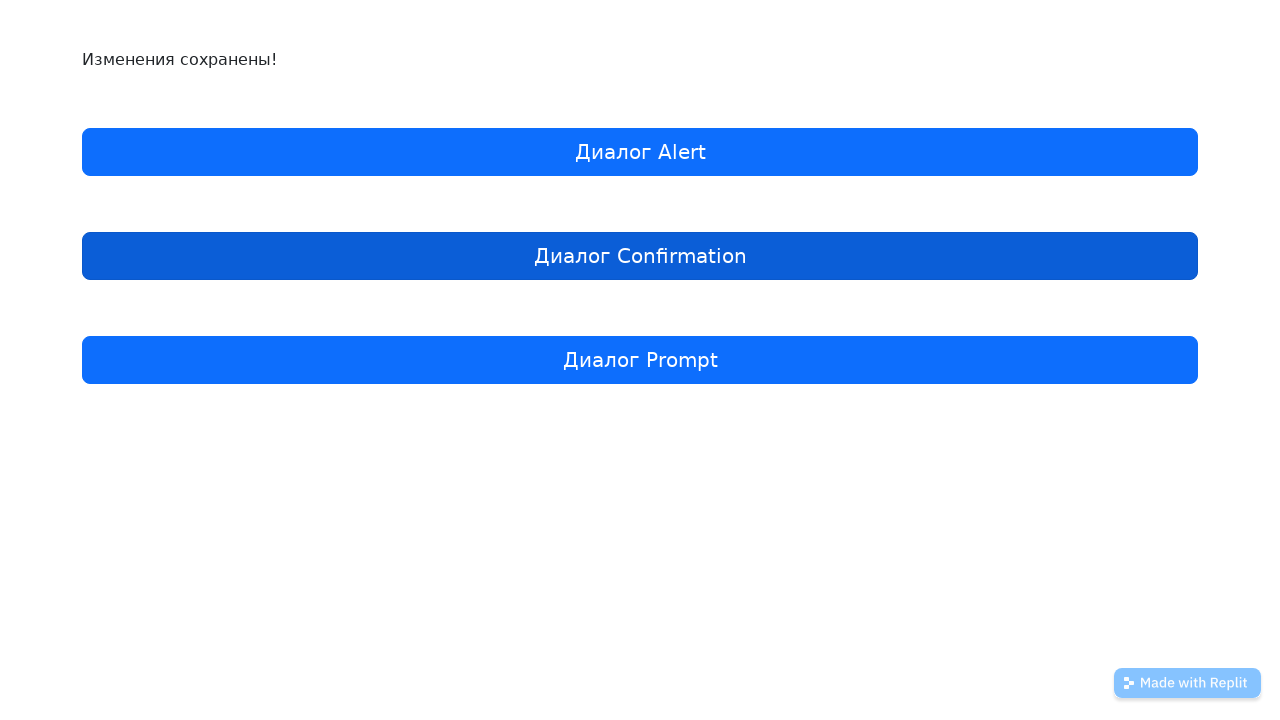